Tests checkbox interactions by checking the first checkbox and unchecking the second checkbox

Starting URL: https://the-internet.herokuapp.com/checkboxes

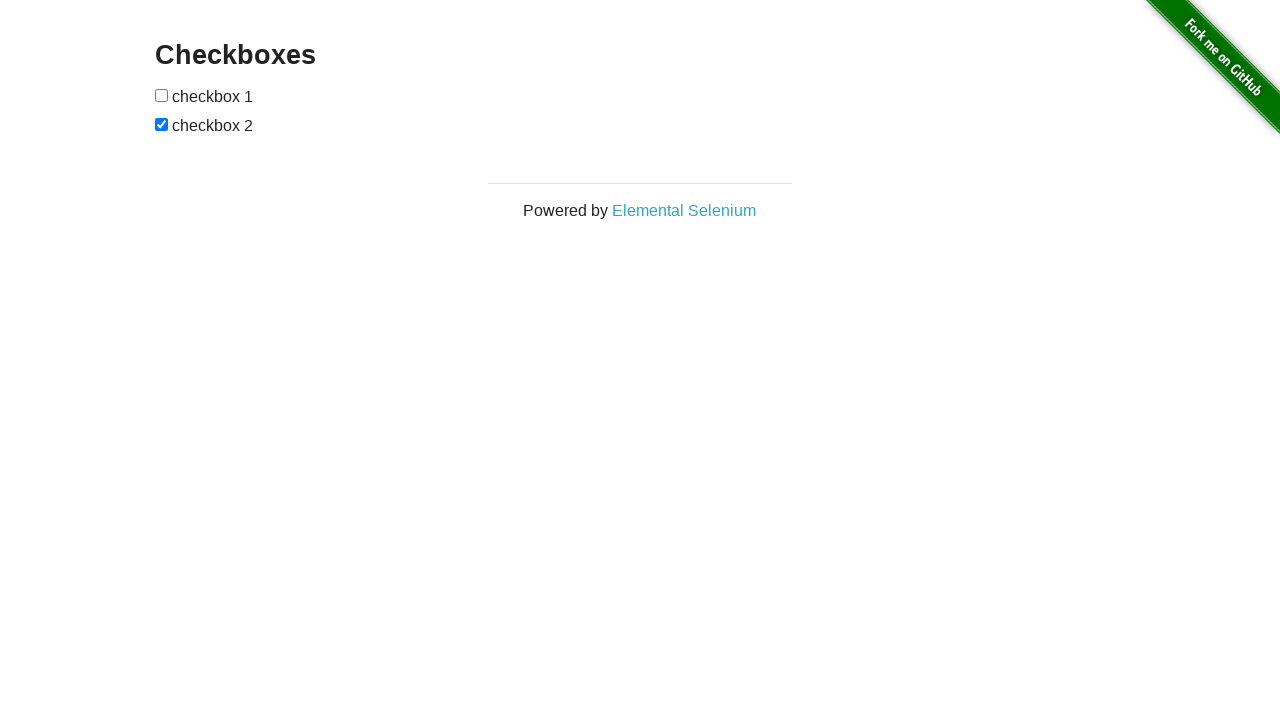

Checked the first checkbox at (162, 95) on (//input[@type='checkbox'])[1]
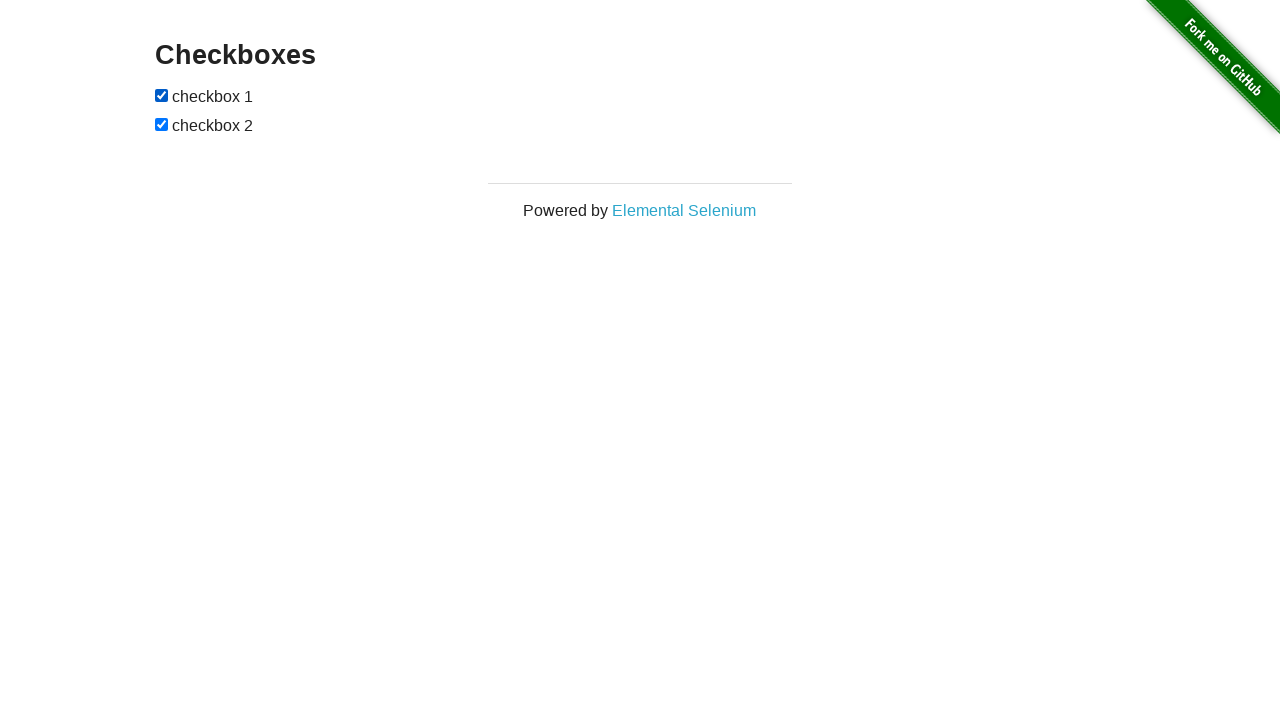

Unchecked the second checkbox at (162, 124) on (//input[@type='checkbox'])[2]
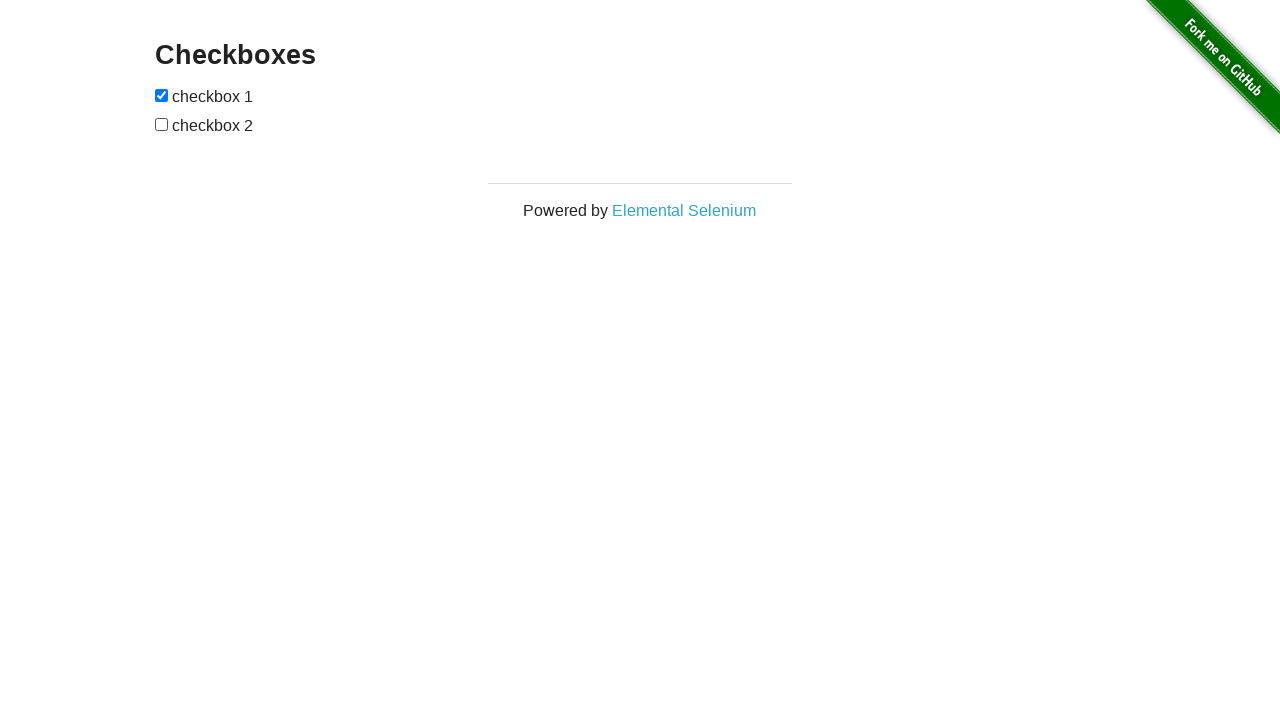

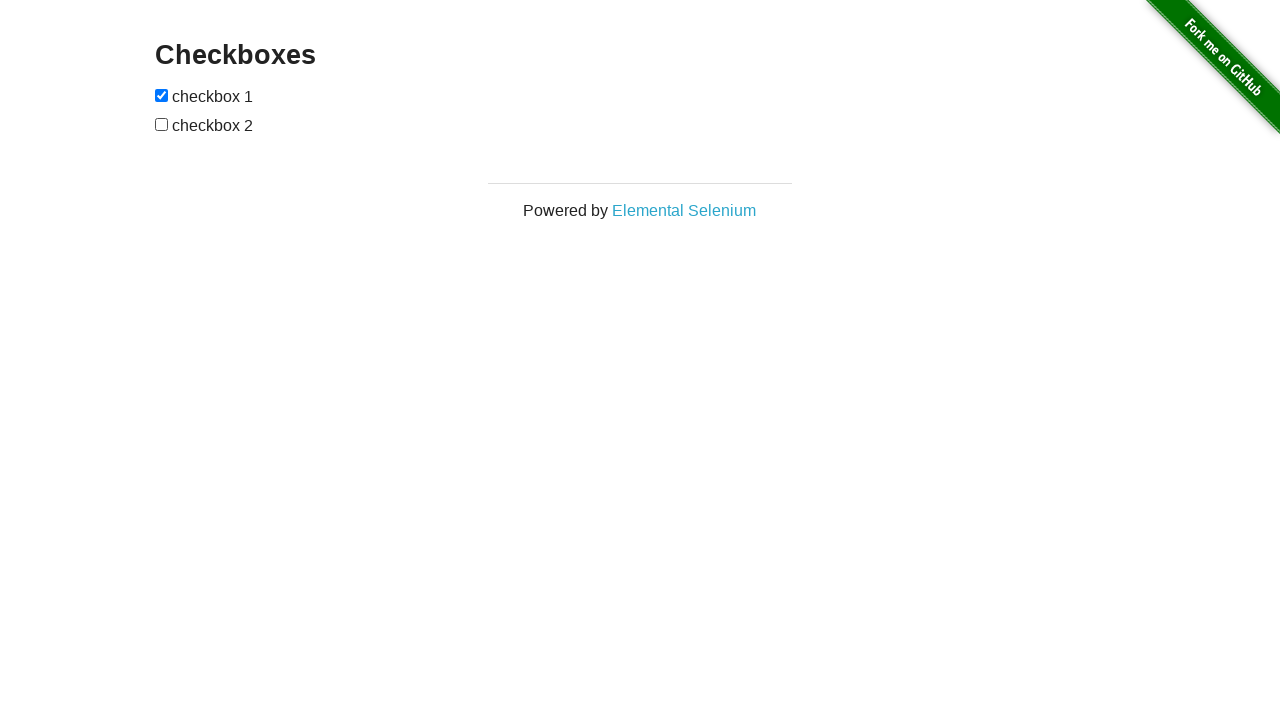